Tests registration form password validation by entering a password shorter than 6 characters

Starting URL: https://alada.vn/tai-khoan/dang-ky.html

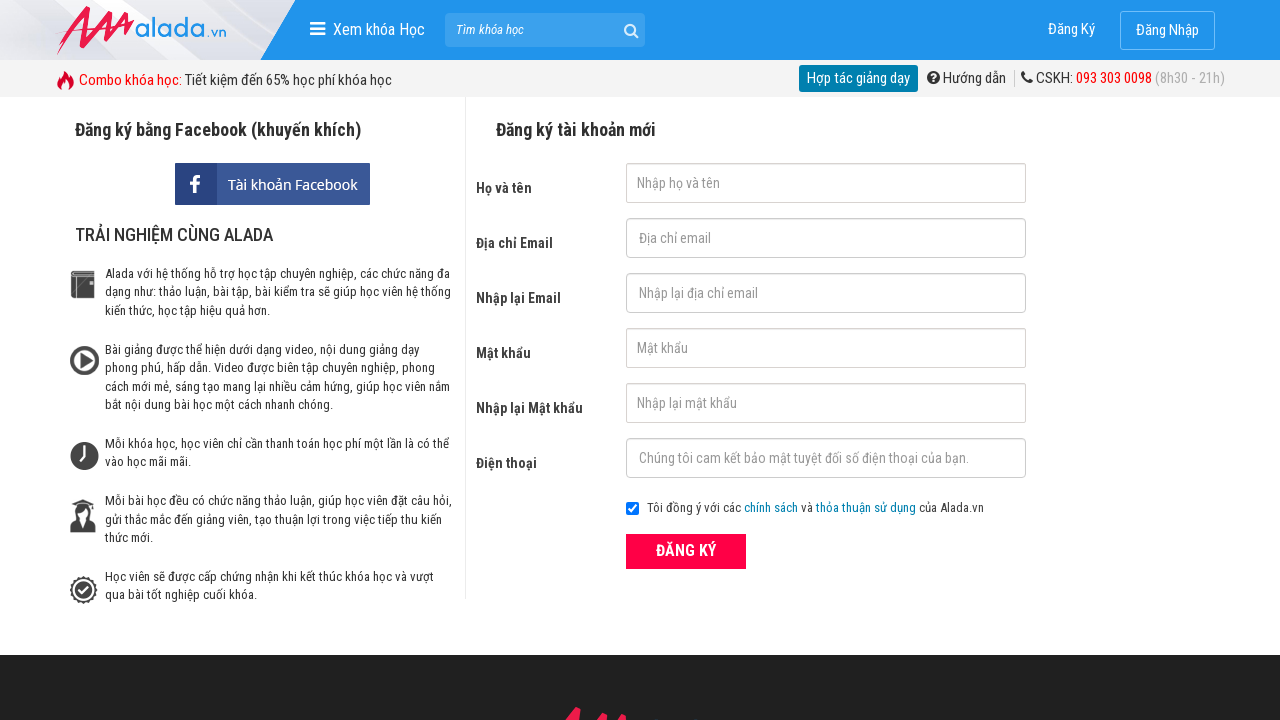

Filled first name field with 'John Wick' on #txtFirstname
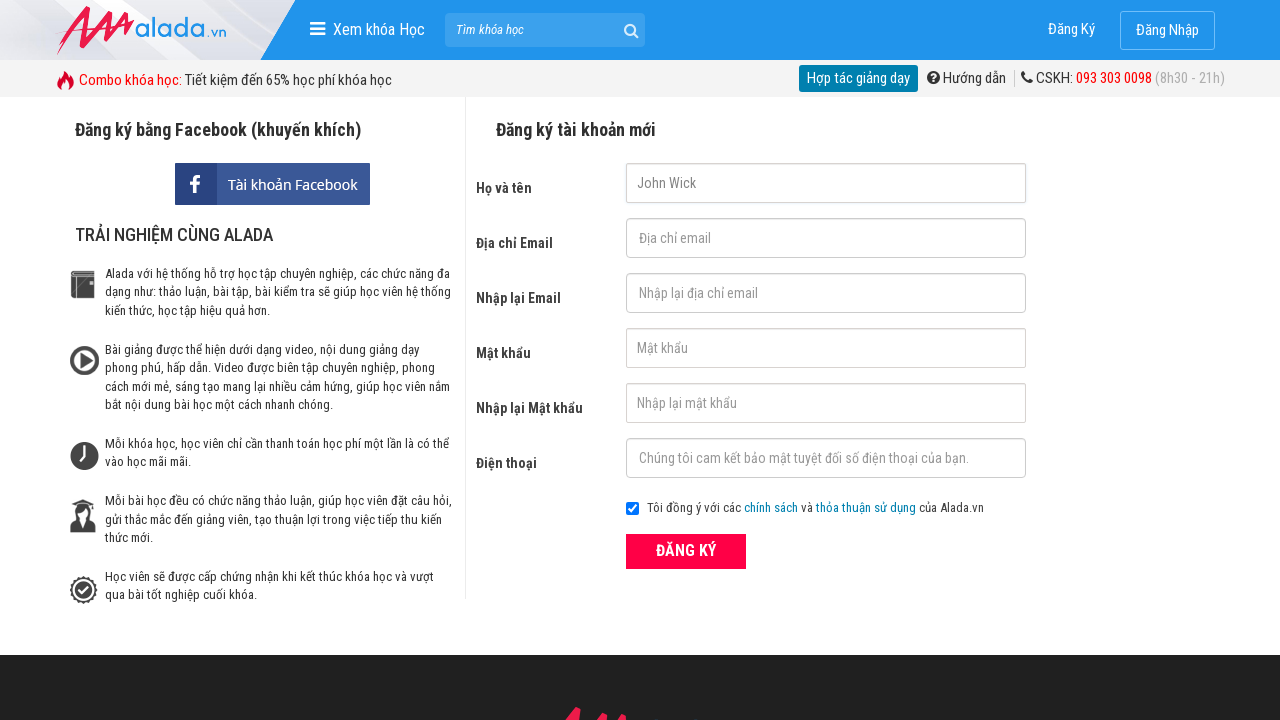

Filled email field with 'john@wick.com' on #txtEmail
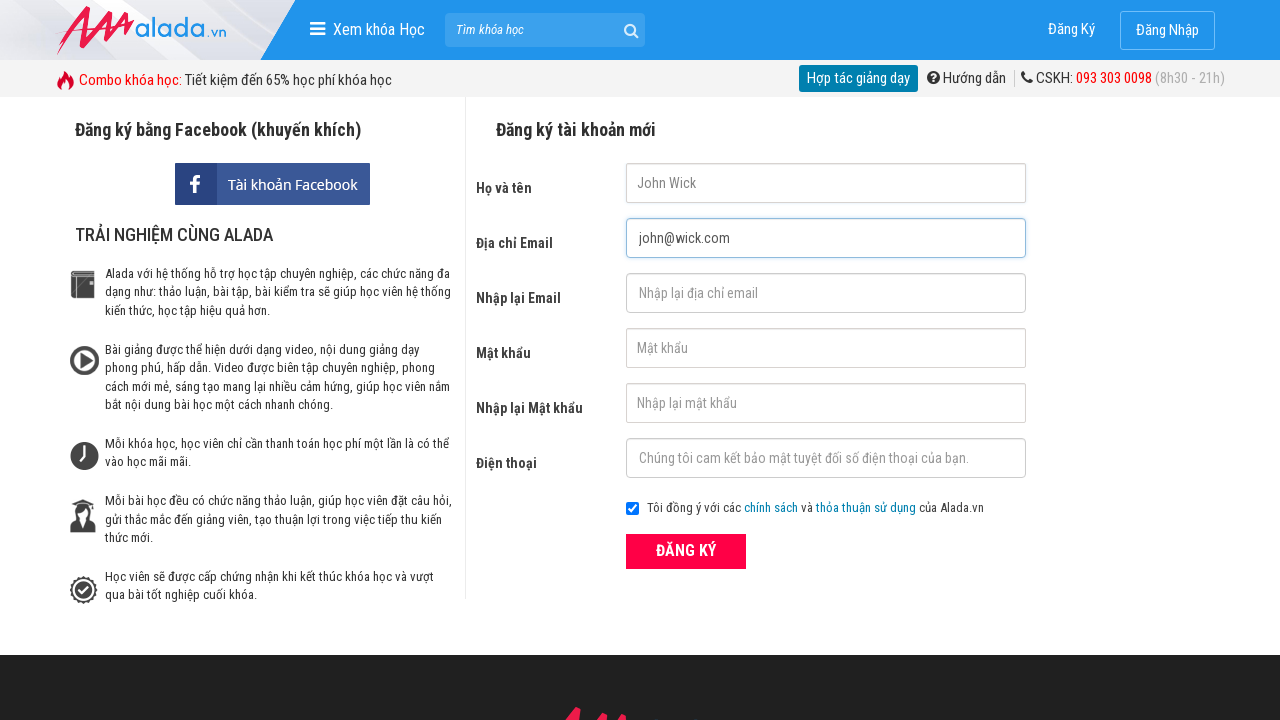

Filled confirm email field with 'john@wick.com' on #txtCEmail
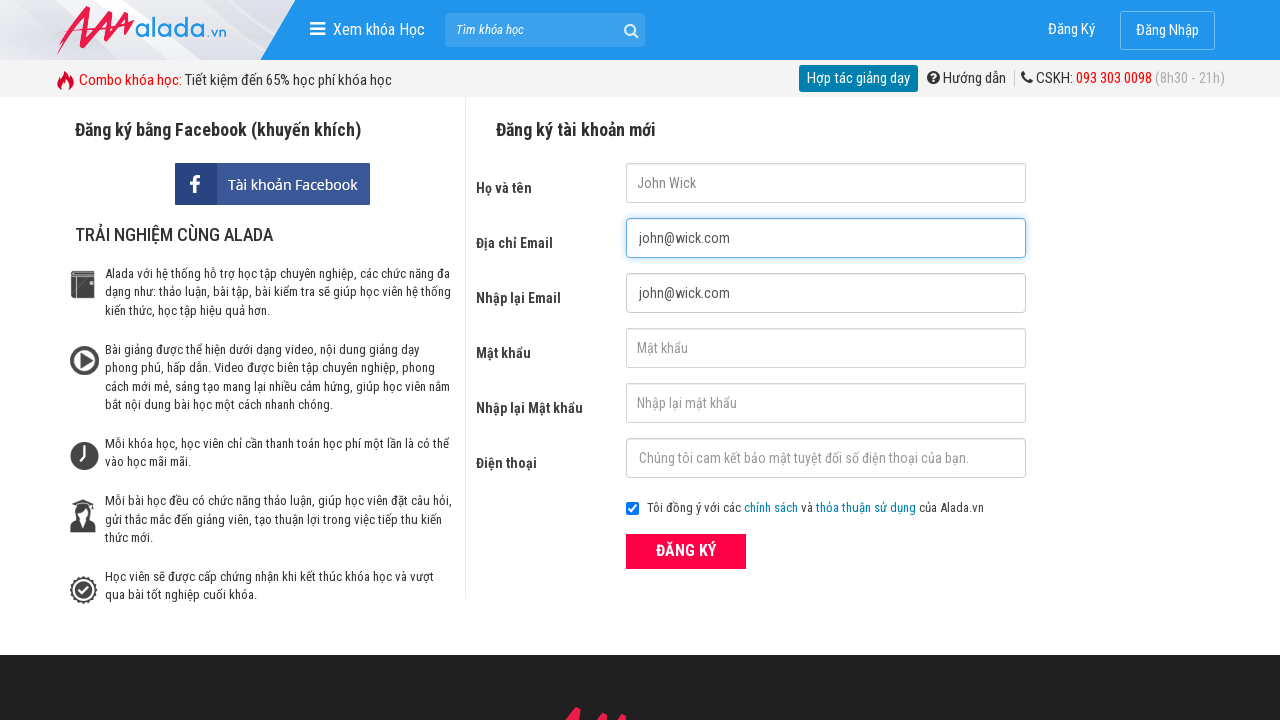

Filled password field with '12345' (5 characters - below 6 character minimum) on #txtPassword
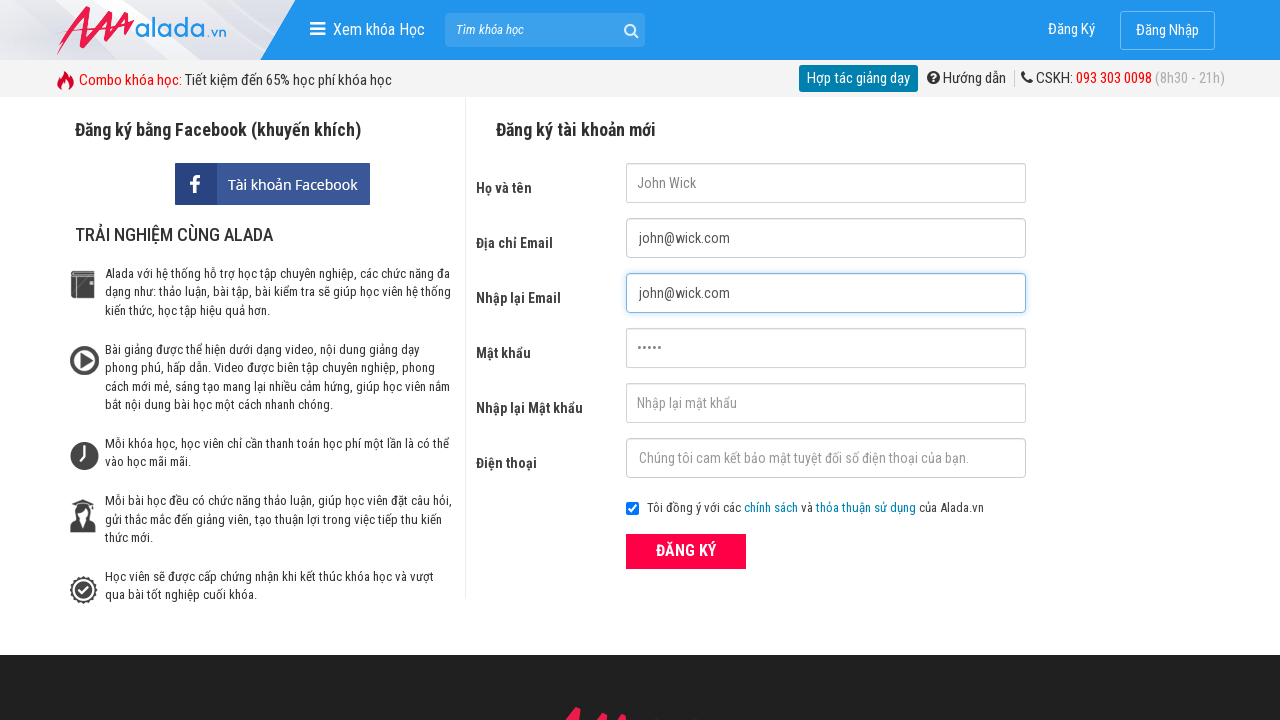

Filled confirm password field with '12345' on #txtCPassword
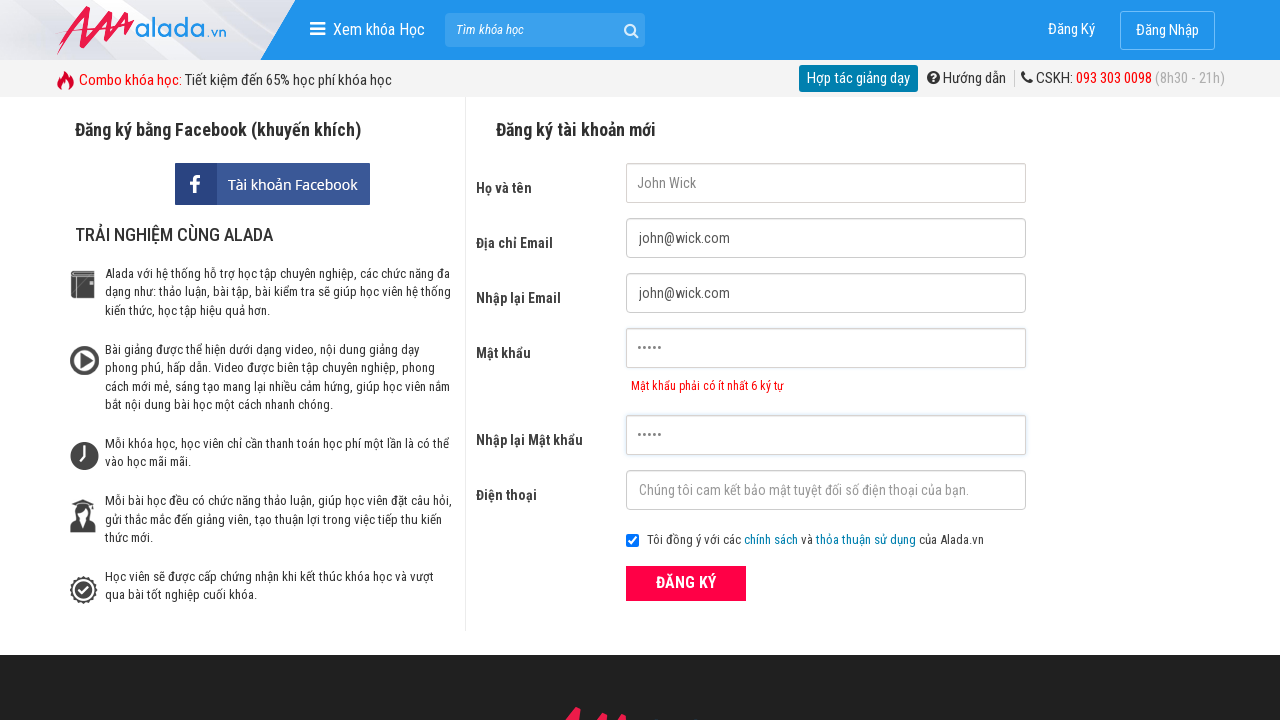

Filled phone field with '0123456789' on #txtPhone
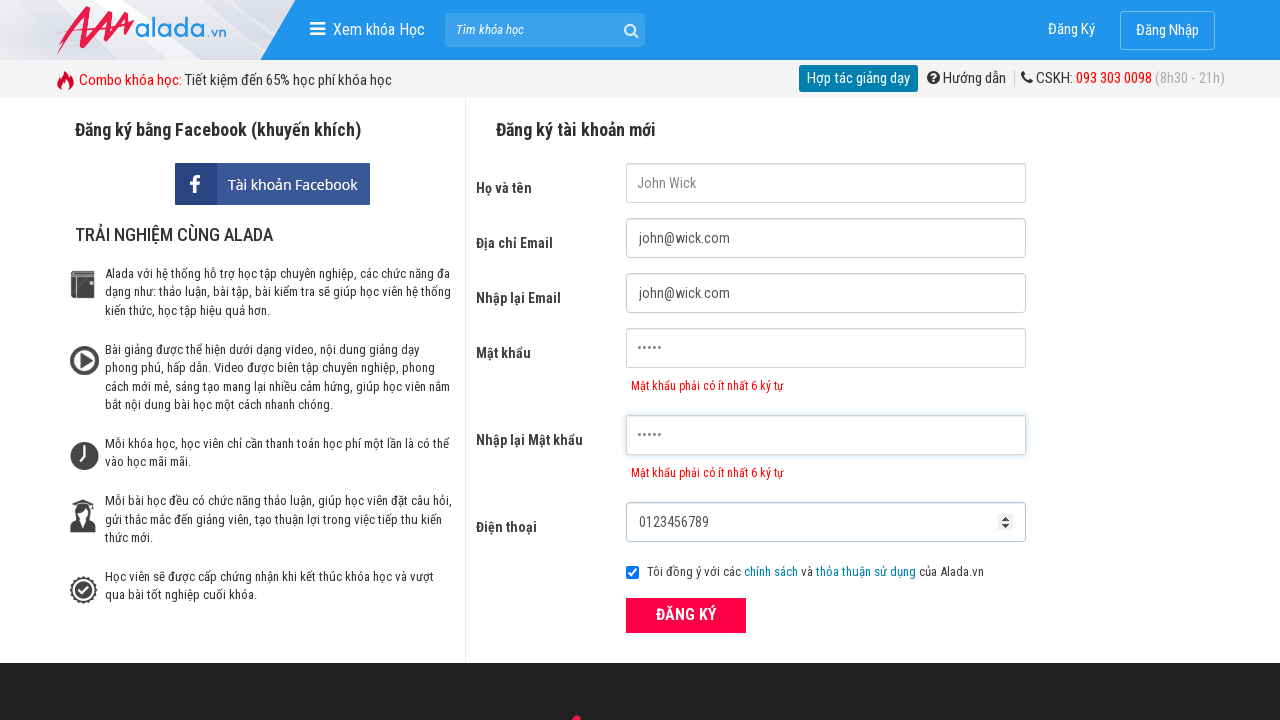

Clicked register button to submit form with invalid password at (686, 615) on xpath=//form[@id='frmLogin']//button[text()='ĐĂNG KÝ']
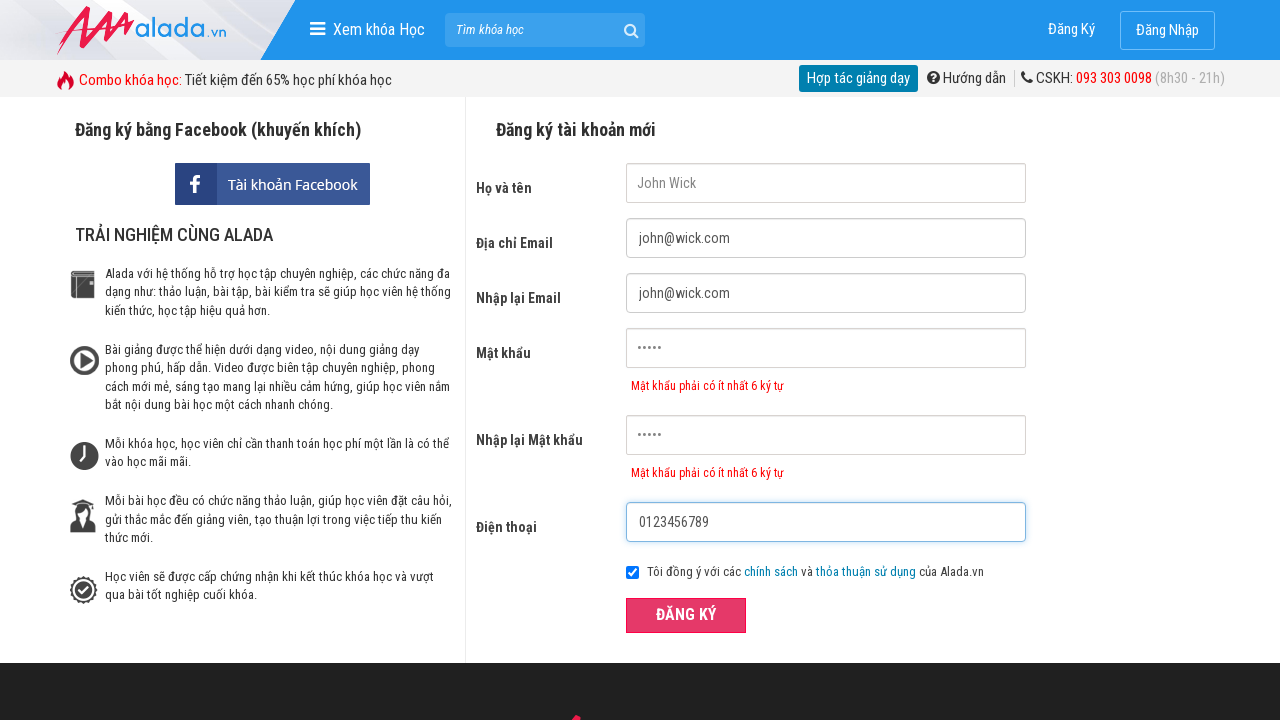

Password error message appeared for password field
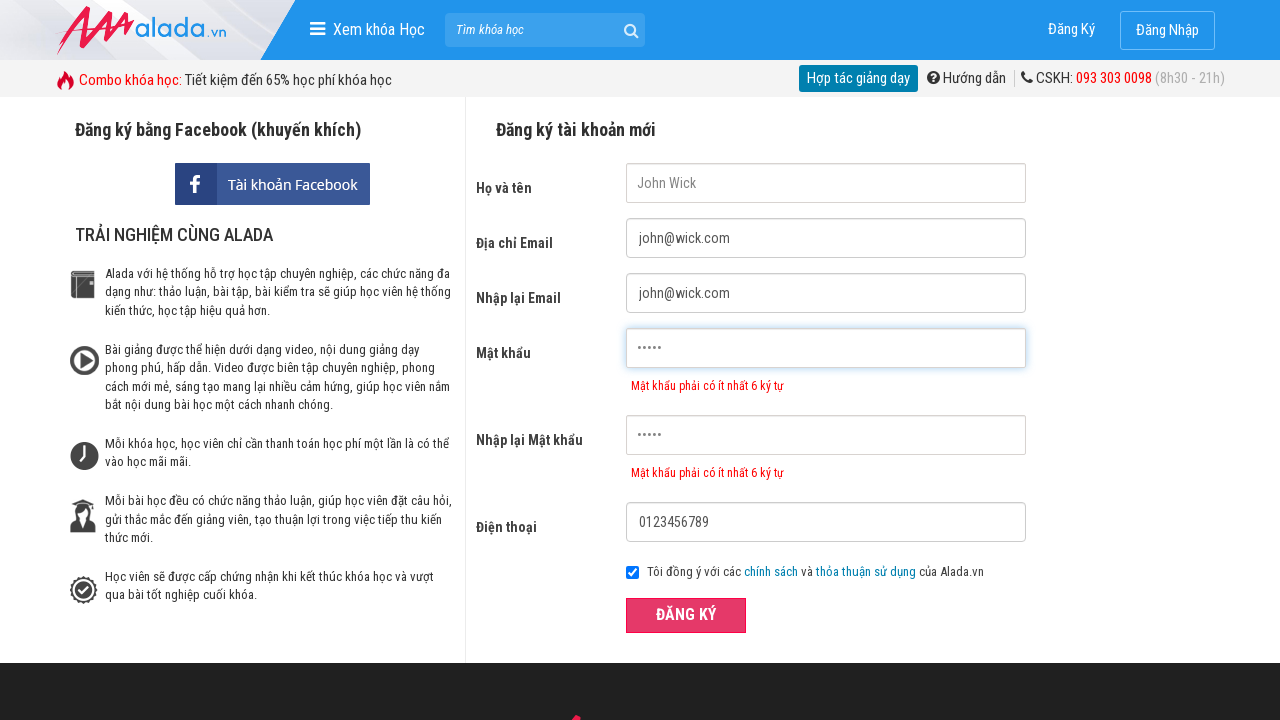

Password error message appeared for confirm password field
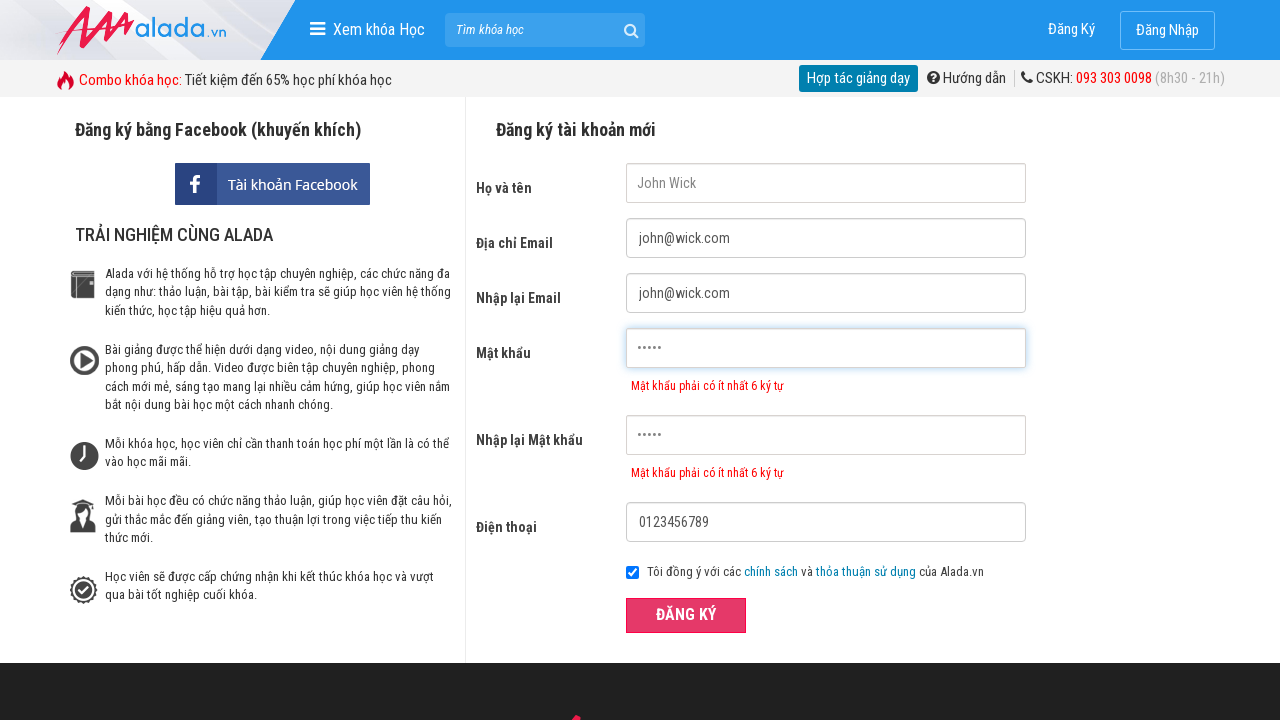

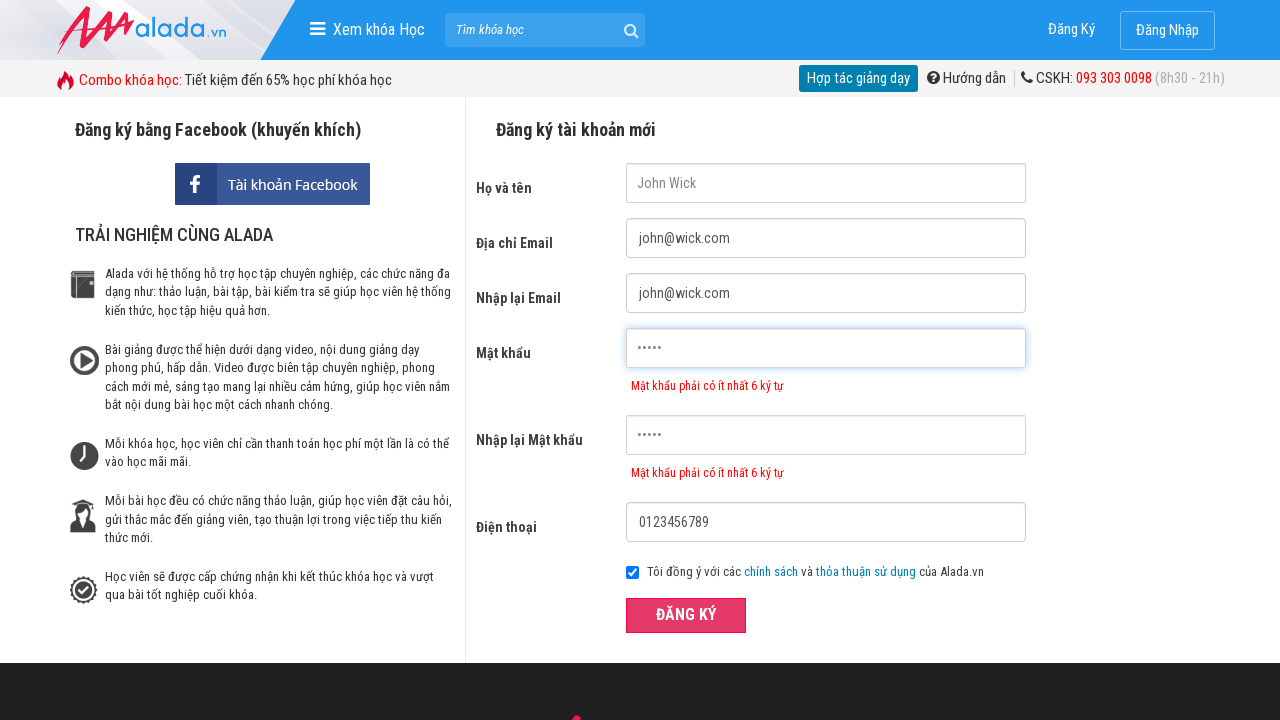